Tests the forgot password functionality by entering an email address and submitting the password recovery form on the-internet.herokuapp.com test site.

Starting URL: https://the-internet.herokuapp.com/forgot_password

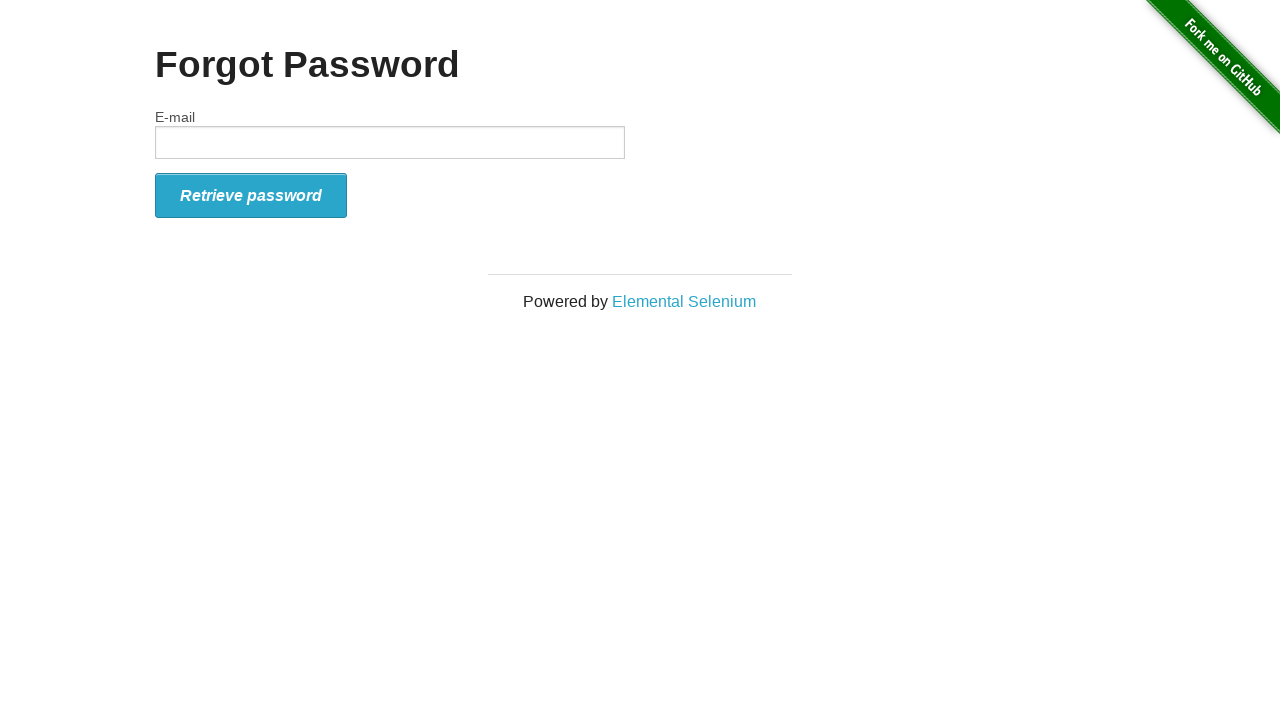

Filled email field with 'testuser2024@example.com' on input[name='email']
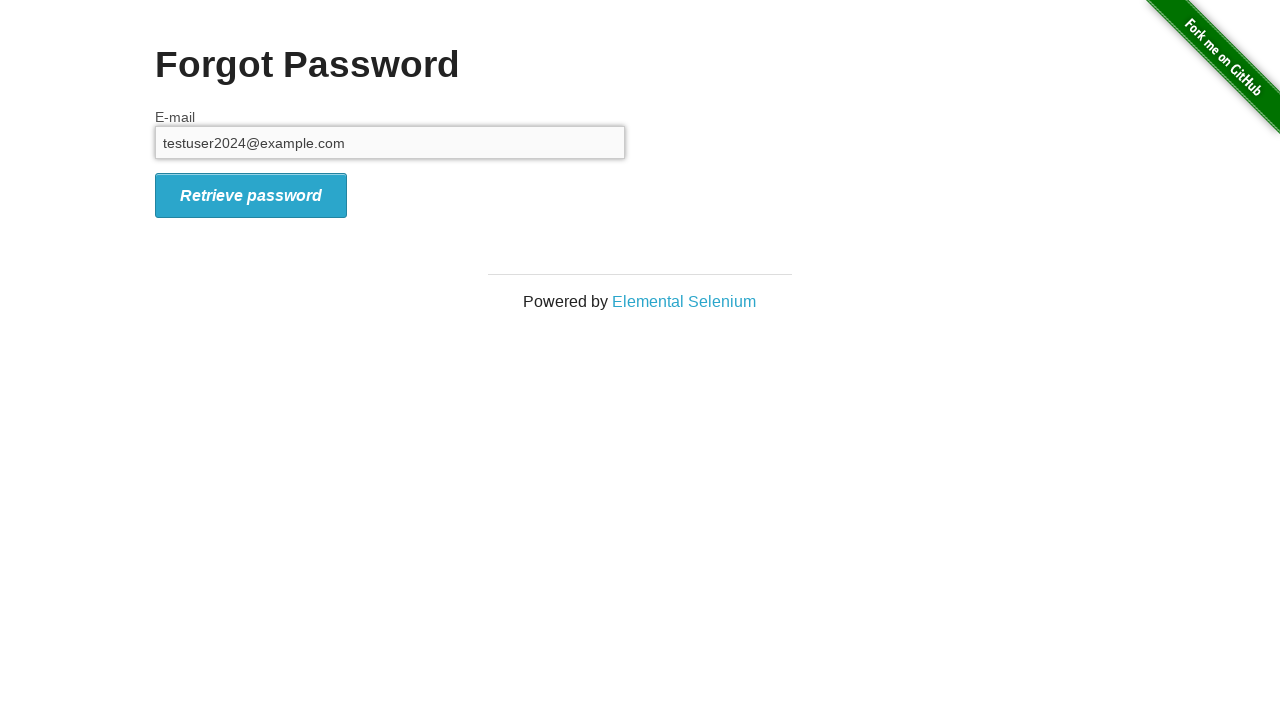

Clicked submit button to request password recovery at (251, 195) on #form_submit
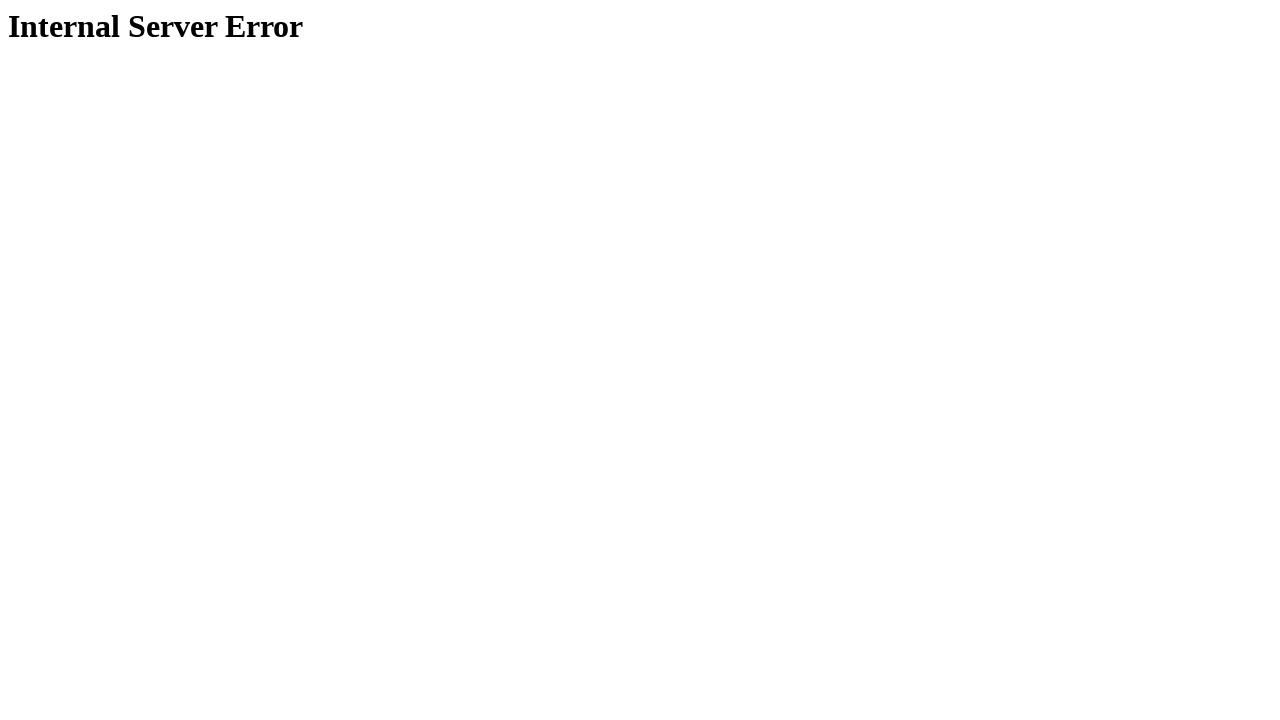

Password recovery confirmation page loaded
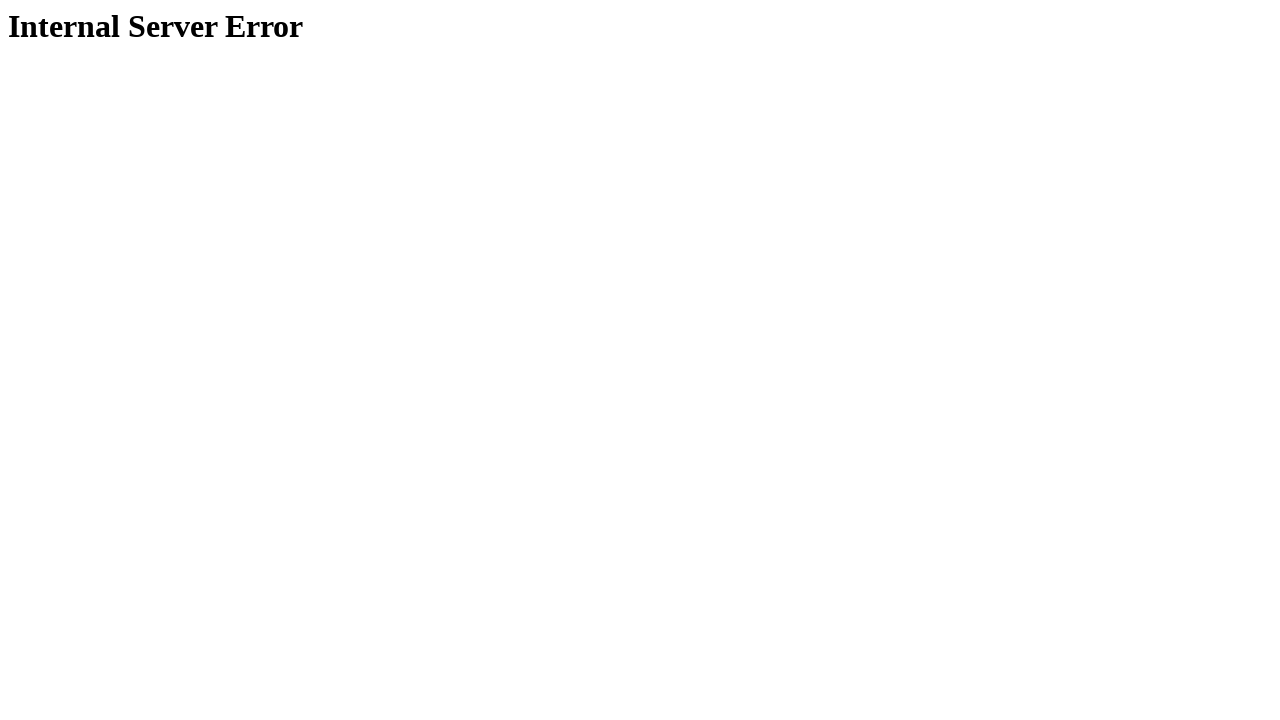

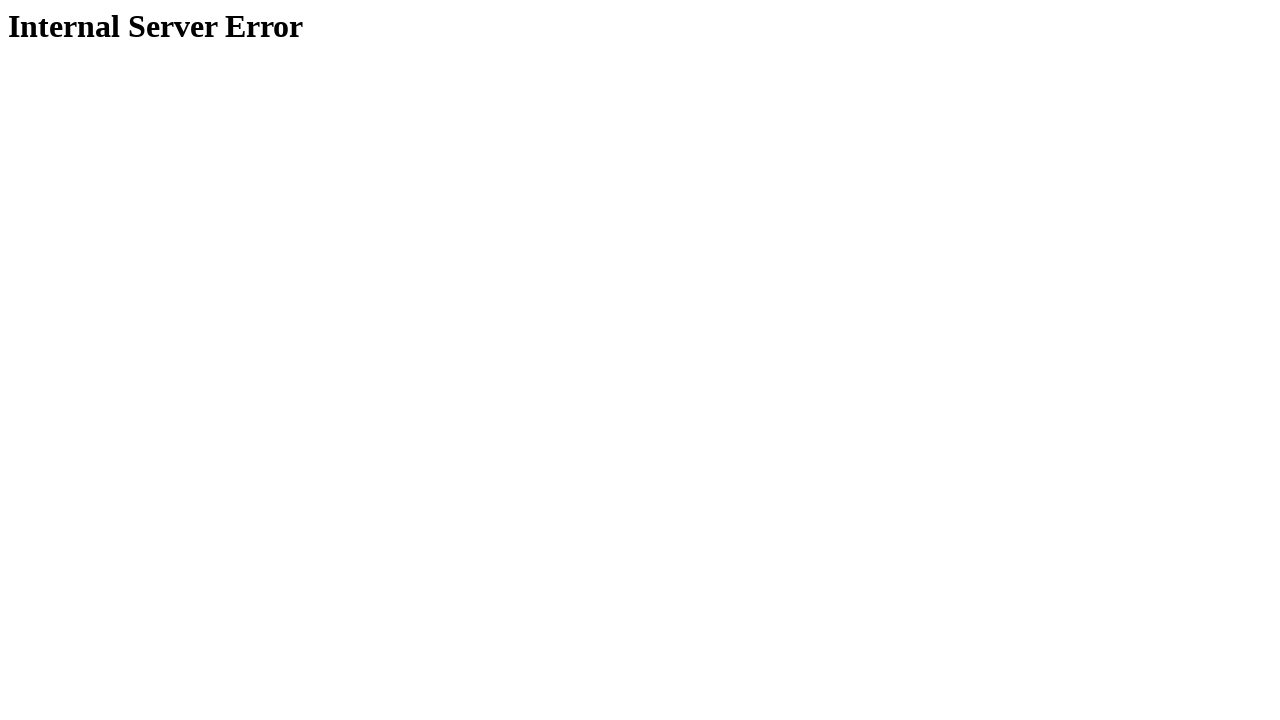